Tests list navigation by clicking on the Home list item from a navigation list

Starting URL: https://the-internet.herokuapp.com/disappearing_elements

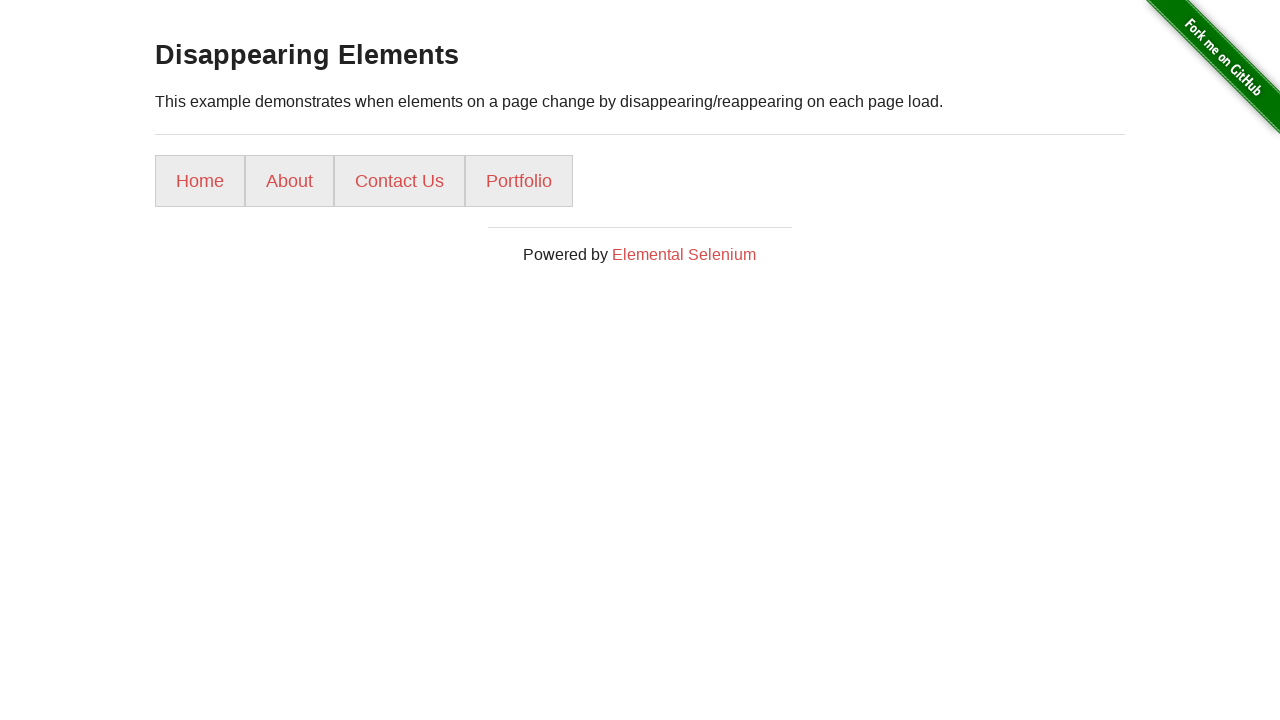

Navigated to the disappearing elements page
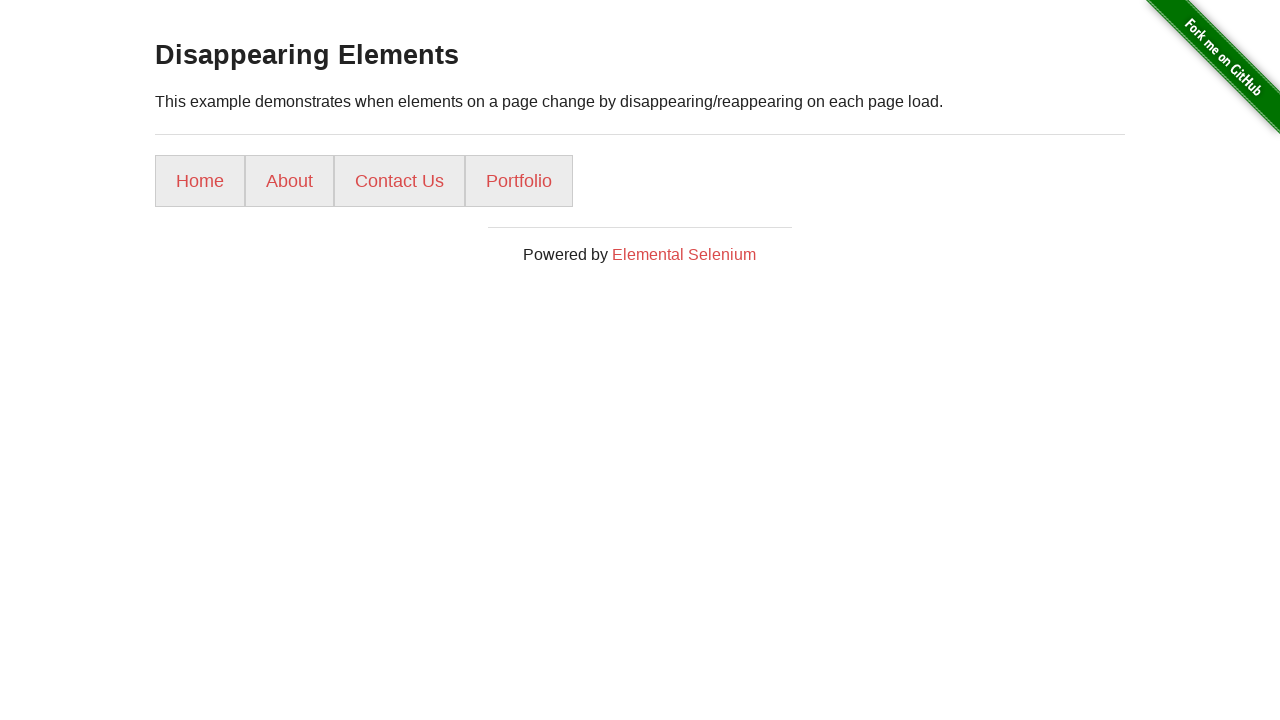

Clicked on the Home list item from navigation list at (200, 181) on internal:role=listitem >> internal:has-text="Home"i
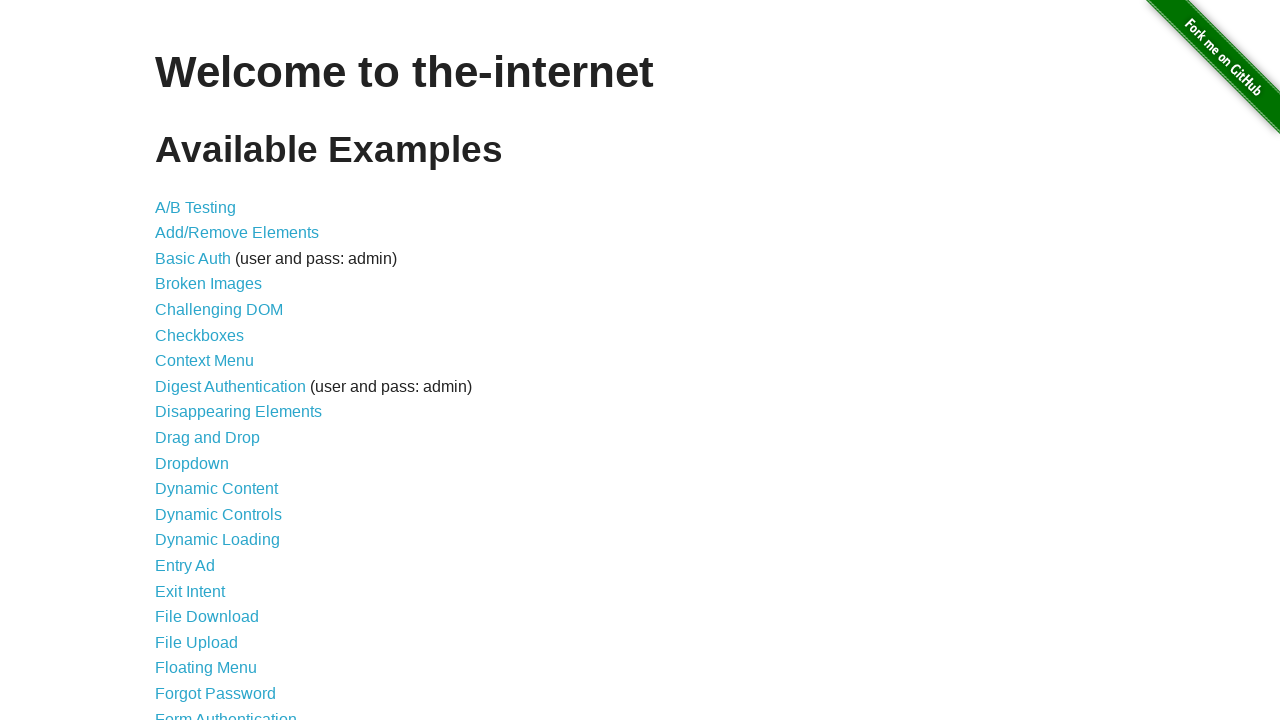

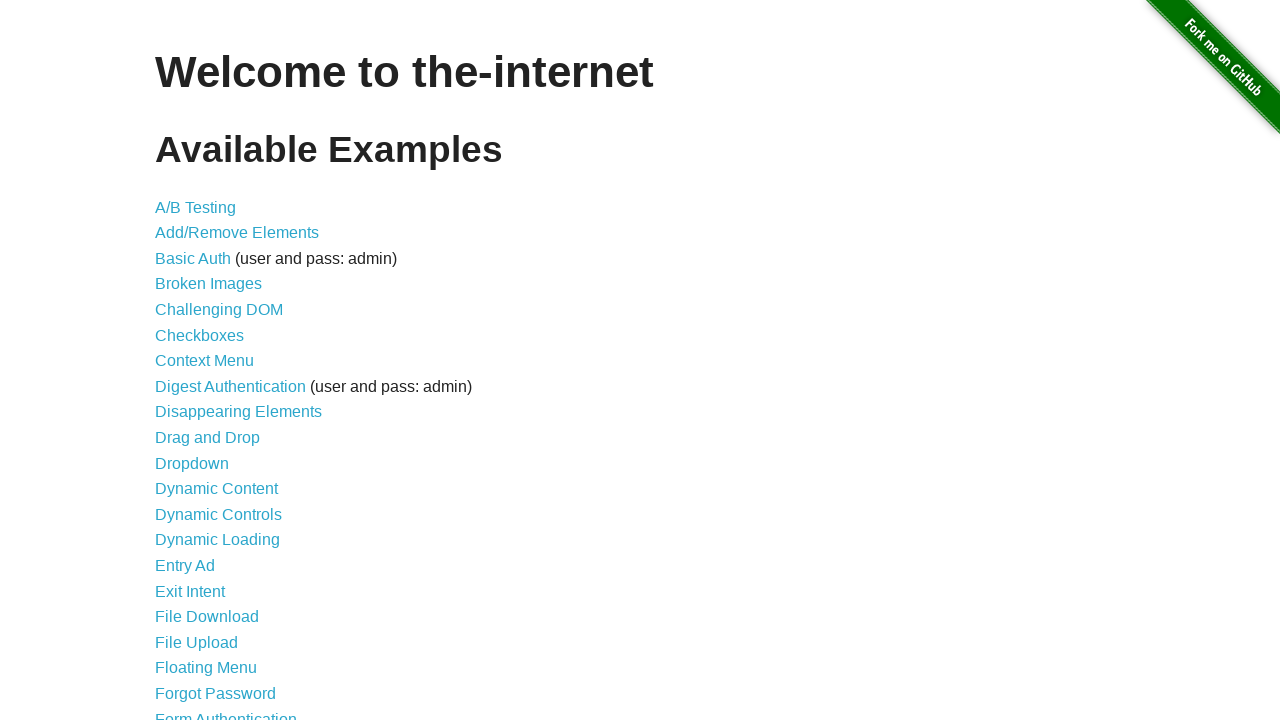